Tests shopping cart functionality by adding specific items (Cucumber, Carrot, Beans, Tomato) from a product list to the cart

Starting URL: https://rahulshettyacademy.com/seleniumPractise/#/

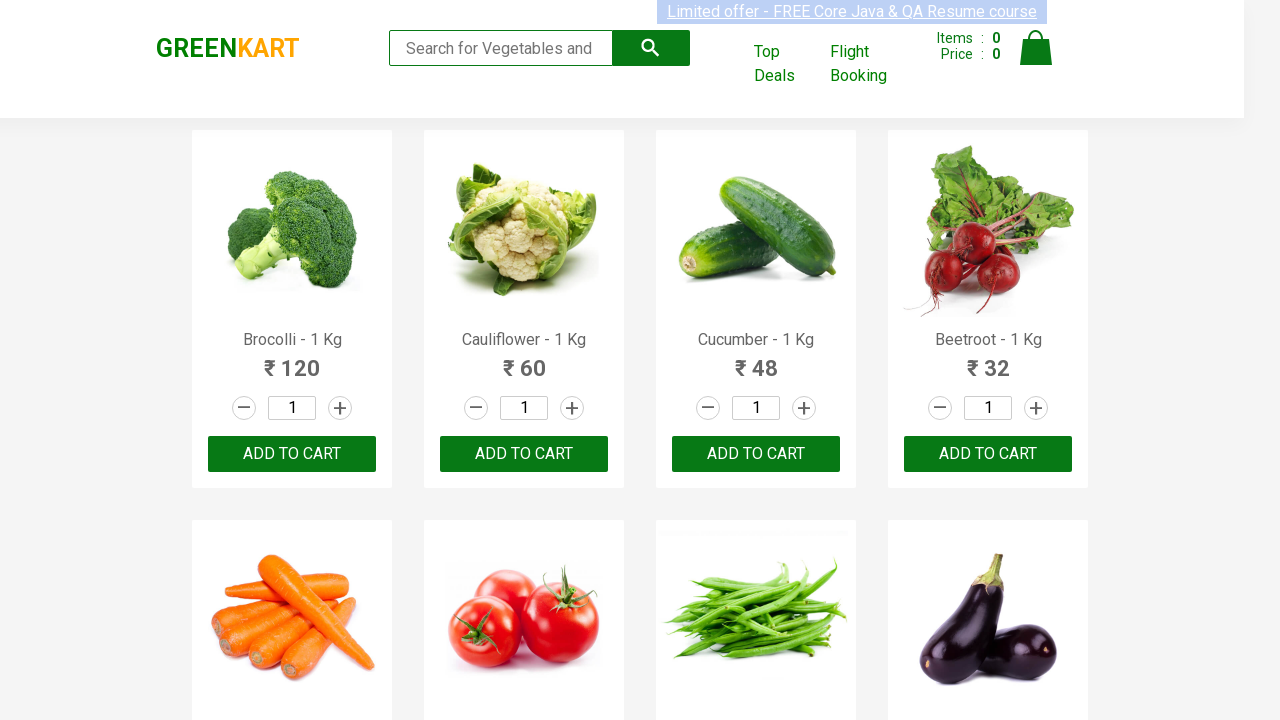

Navigated to Rahul Shetty Academy shopping cart practice page
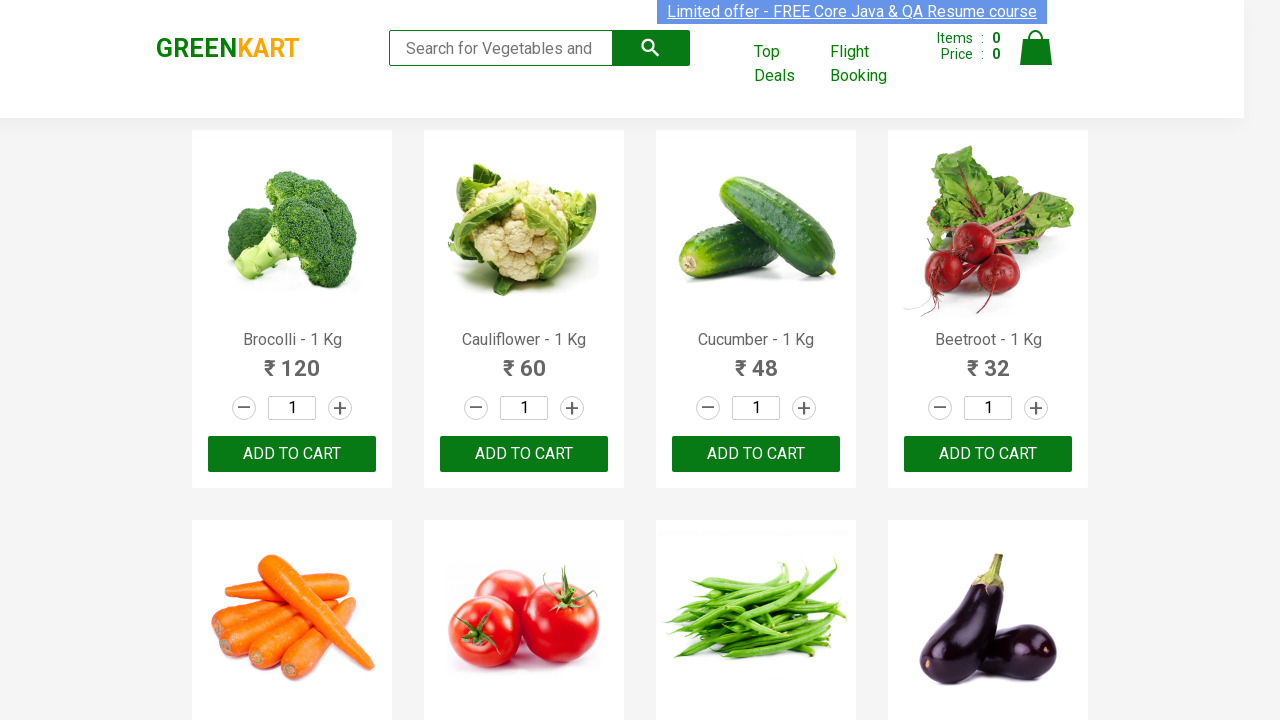

Product list loaded - product name elements are visible
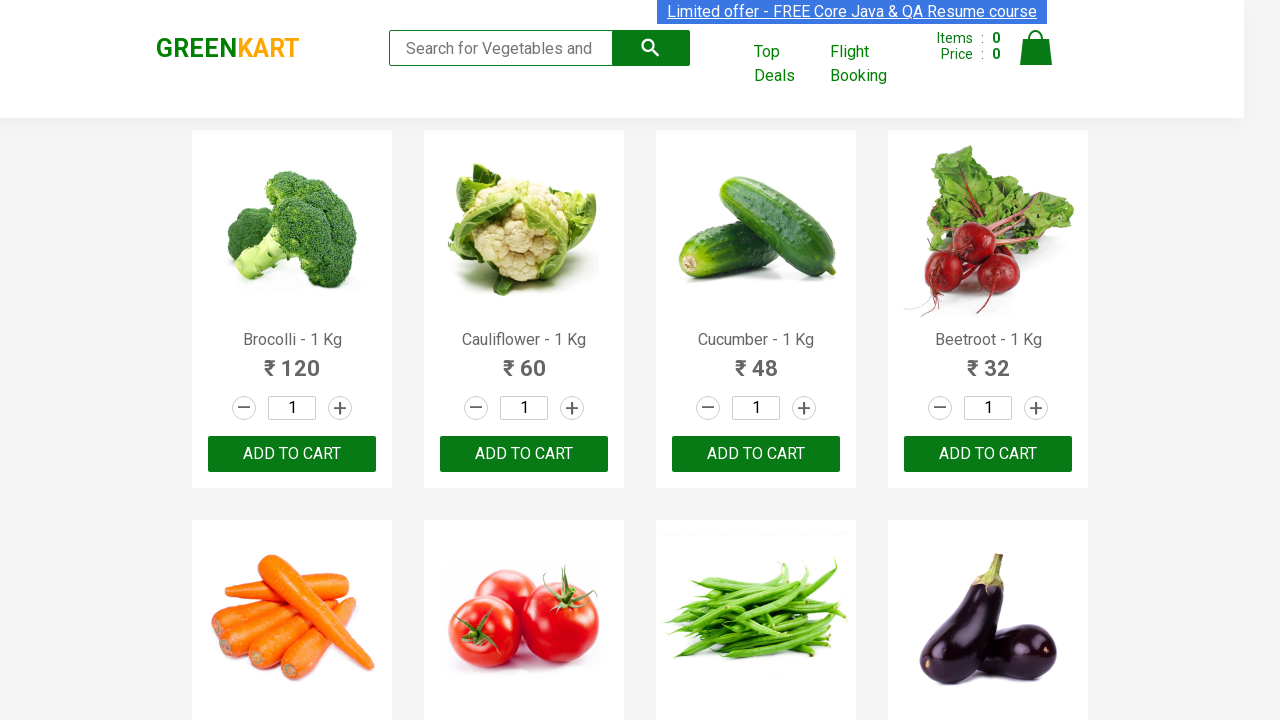

Added 'Cucumber' to shopping cart at (756, 454) on xpath=//div[@class='product-action']/button >> nth=2
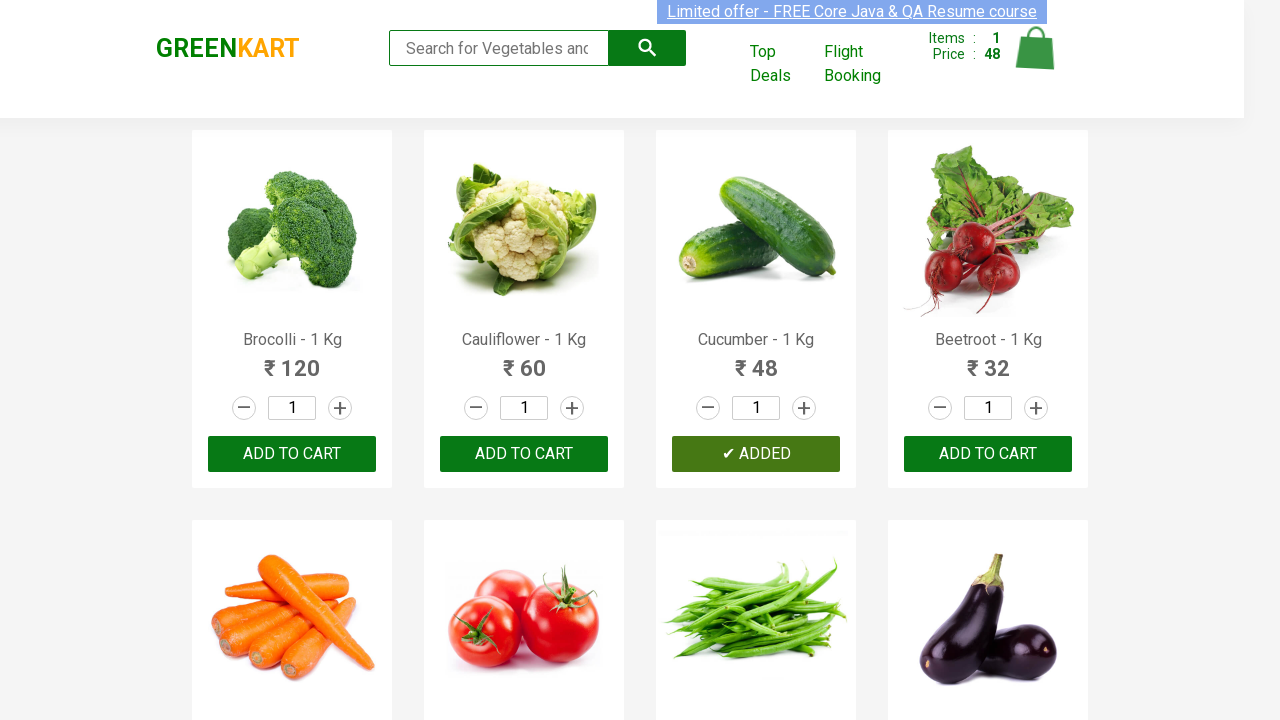

Added 'Carrot' to shopping cart at (292, 360) on xpath=//div[@class='product-action']/button >> nth=4
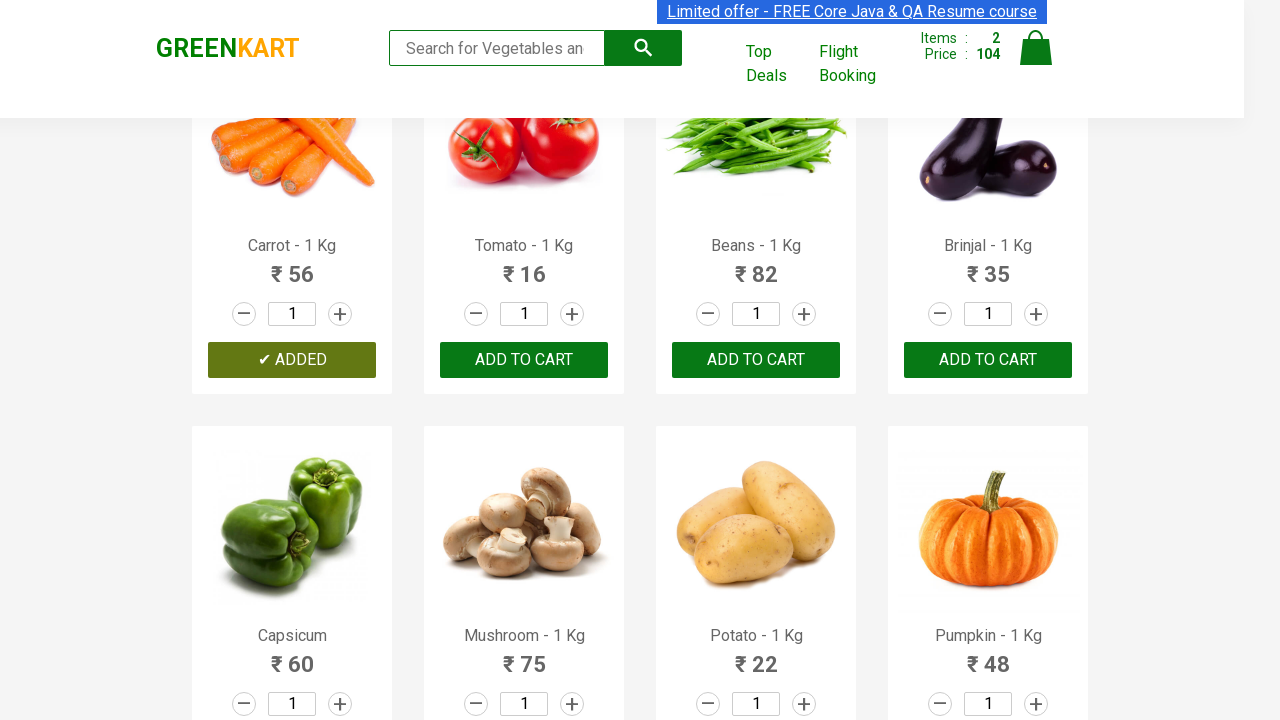

Added 'Tomato' to shopping cart at (524, 360) on xpath=//div[@class='product-action']/button >> nth=5
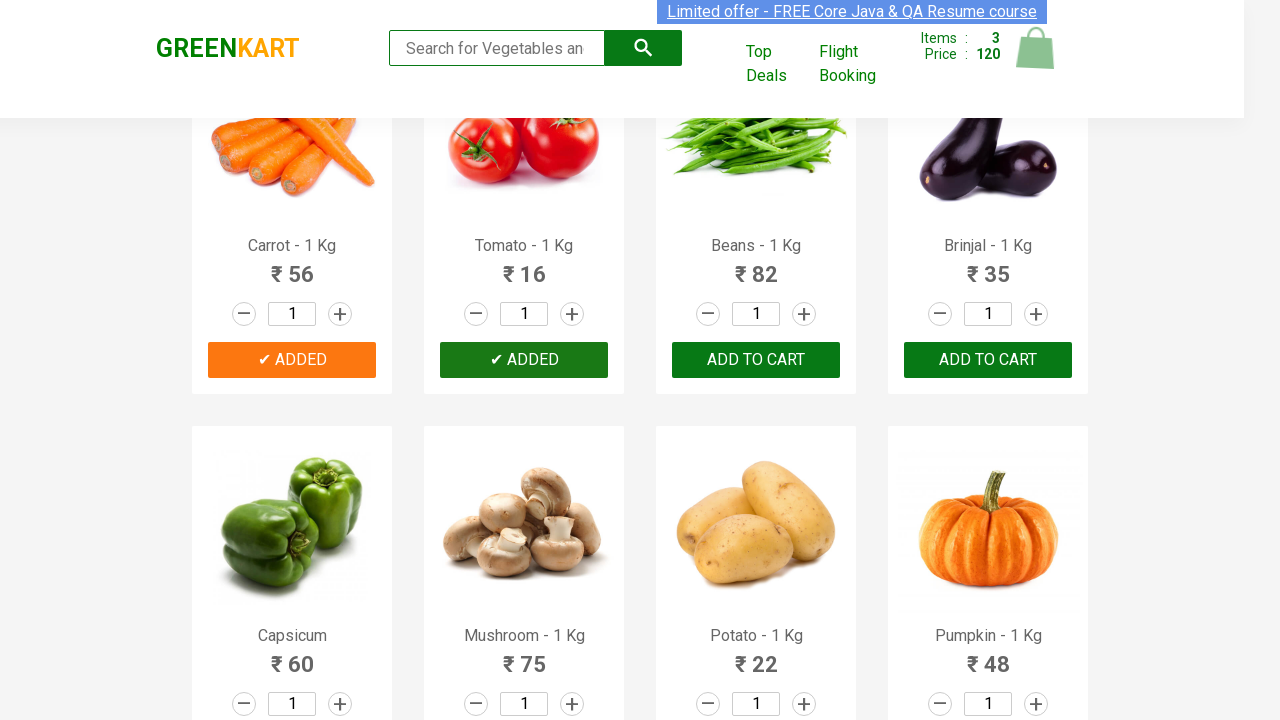

Added 'Beans' to shopping cart at (756, 360) on xpath=//div[@class='product-action']/button >> nth=6
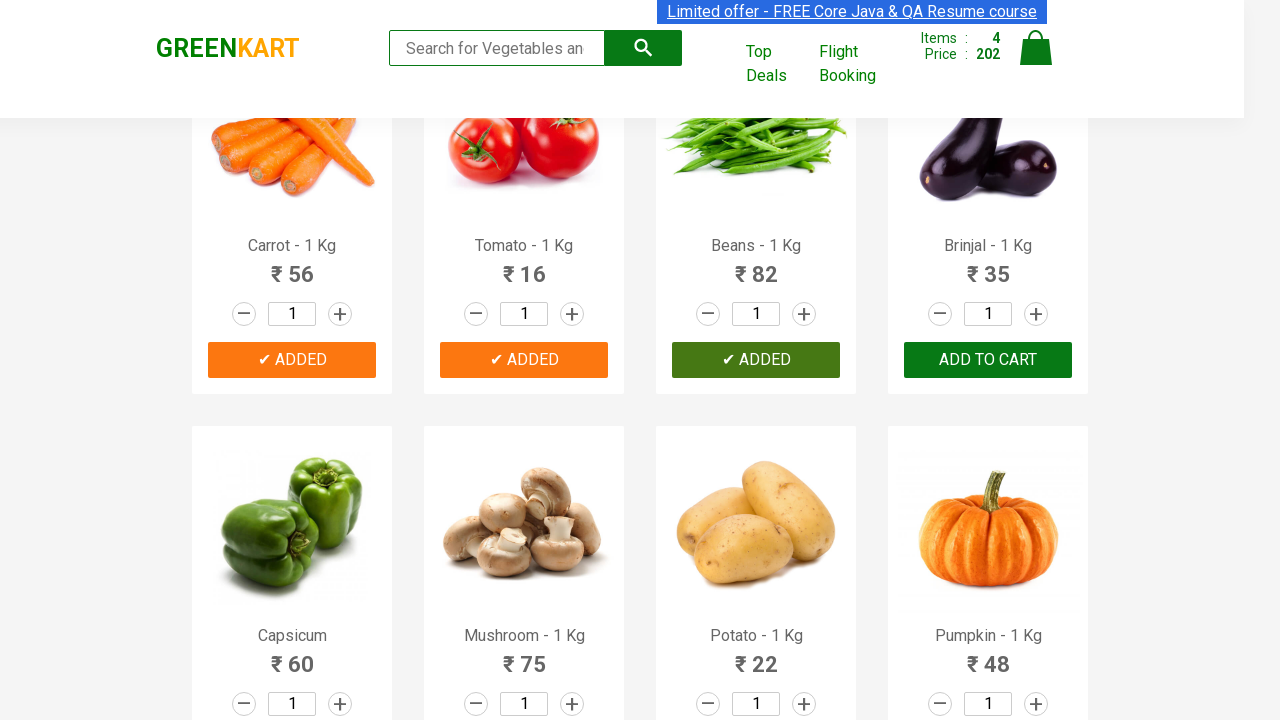

All 4 items (Cucumber, Carrot, Beans, Tomato) successfully added to cart
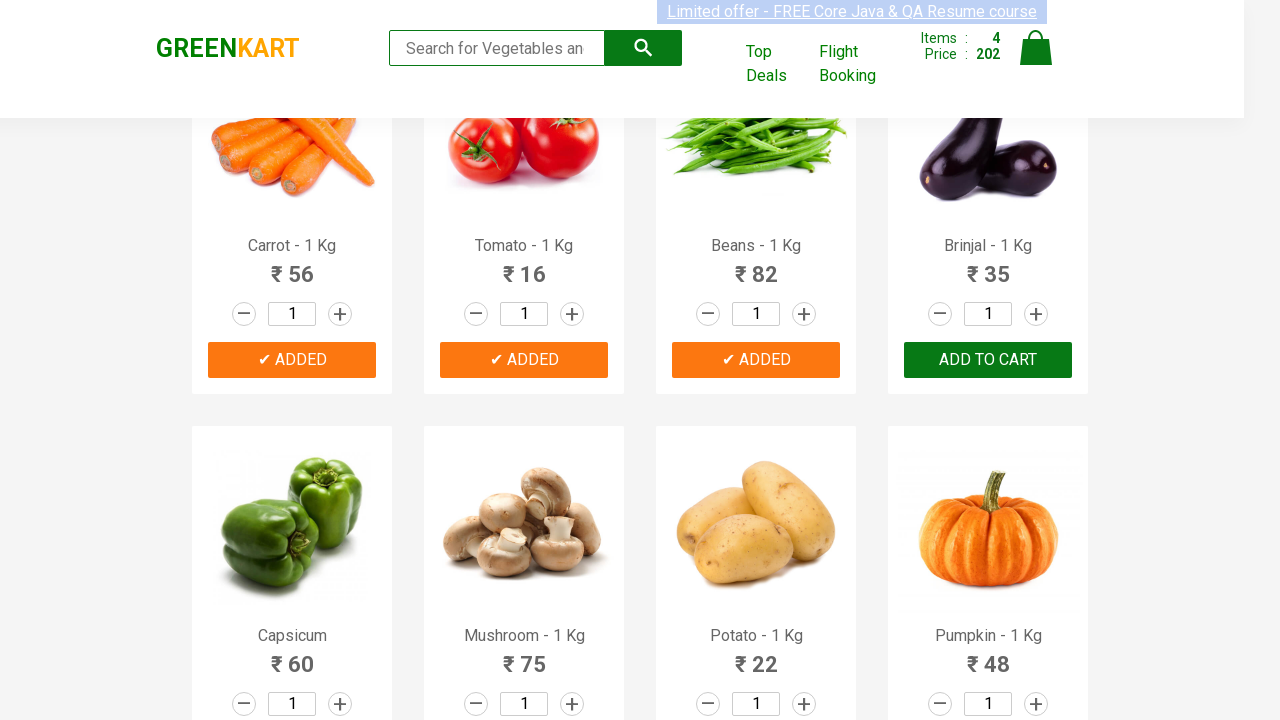

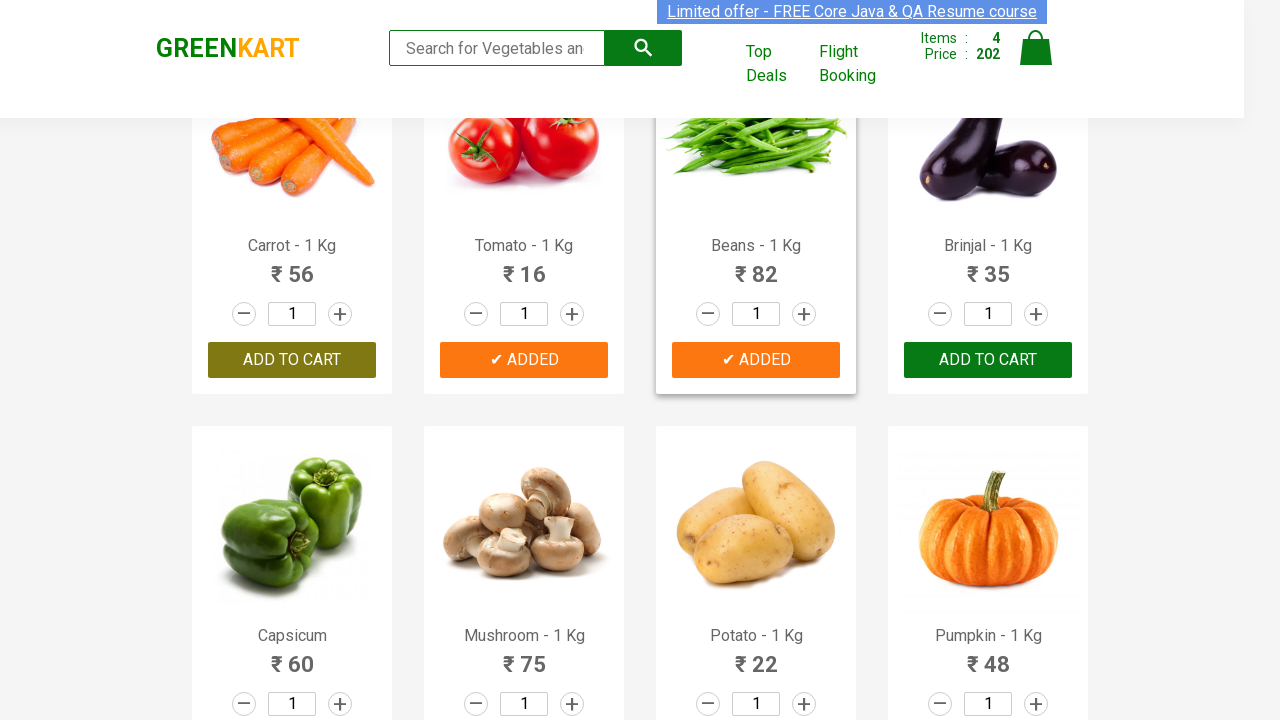